Tests custom radio buttons and checkboxes on a Google Form by selecting city options and verifying their aria-checked attributes

Starting URL: https://docs.google.com/forms/d/e/1FAIpQLSfiypnd69zhuDkjKgqvpID9kwO29UCzeCVrGGtbNPZXQok0jA/viewform

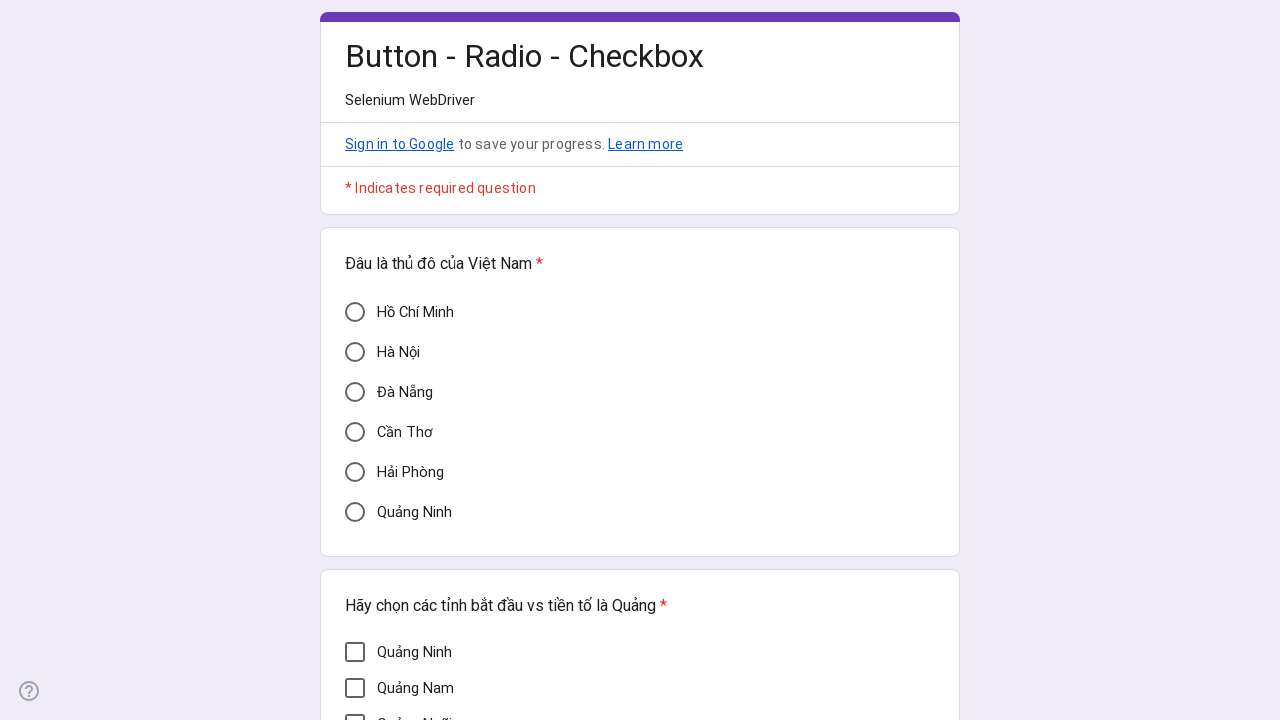

Verified Hải Phòng radio button is initially unchecked
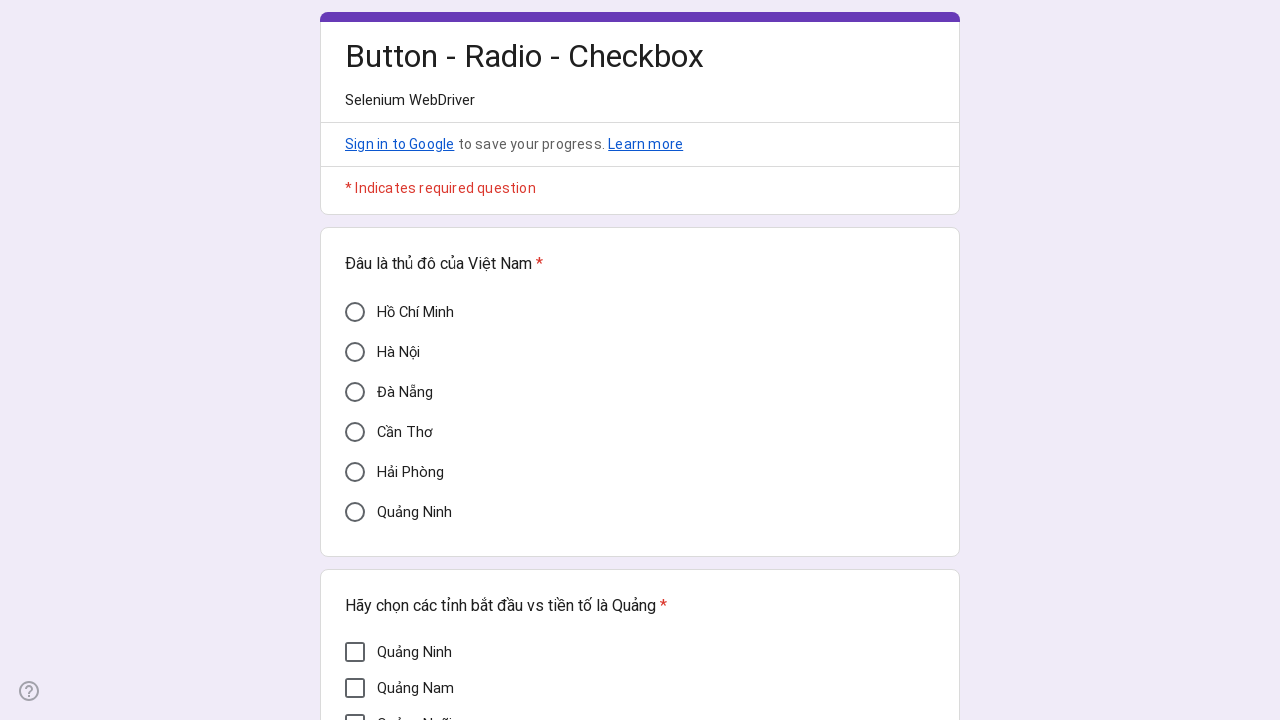

Verified Quảng Nam checkbox is initially unchecked
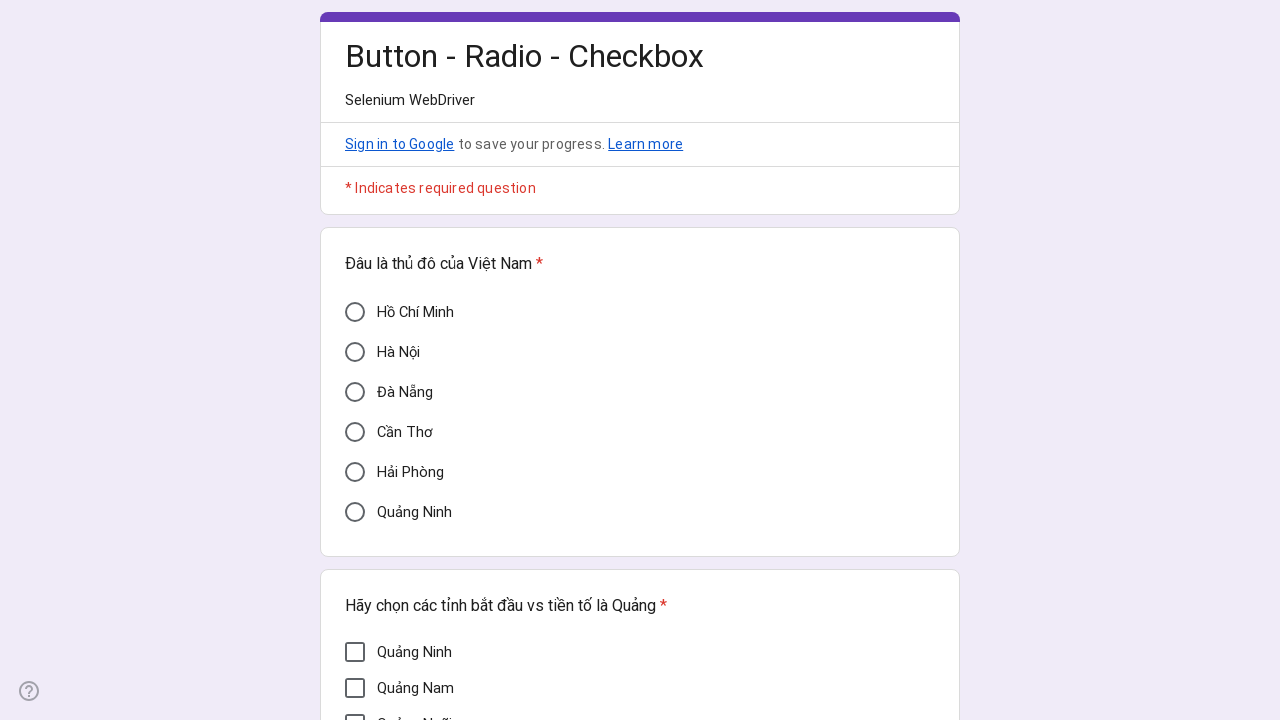

Verified Quảng Bình checkbox is initially unchecked
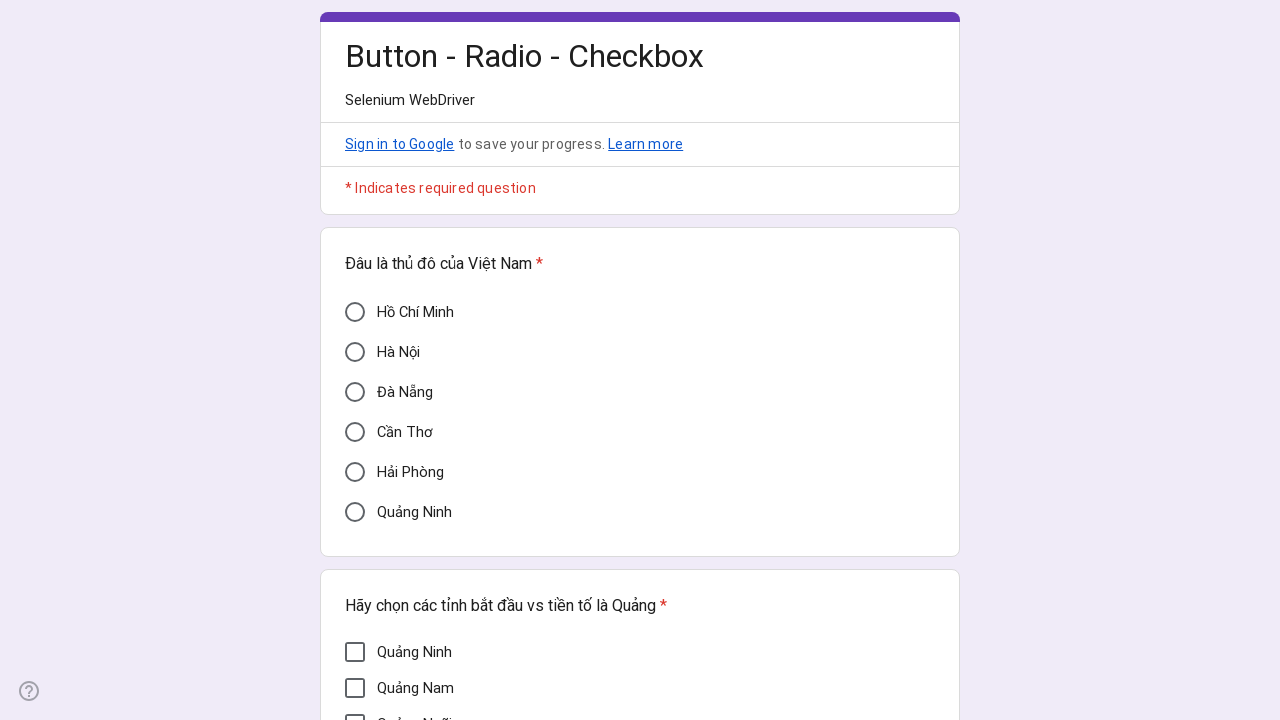

Clicked Hải Phòng radio button at (355, 472) on div[aria-label='Hải Phòng']
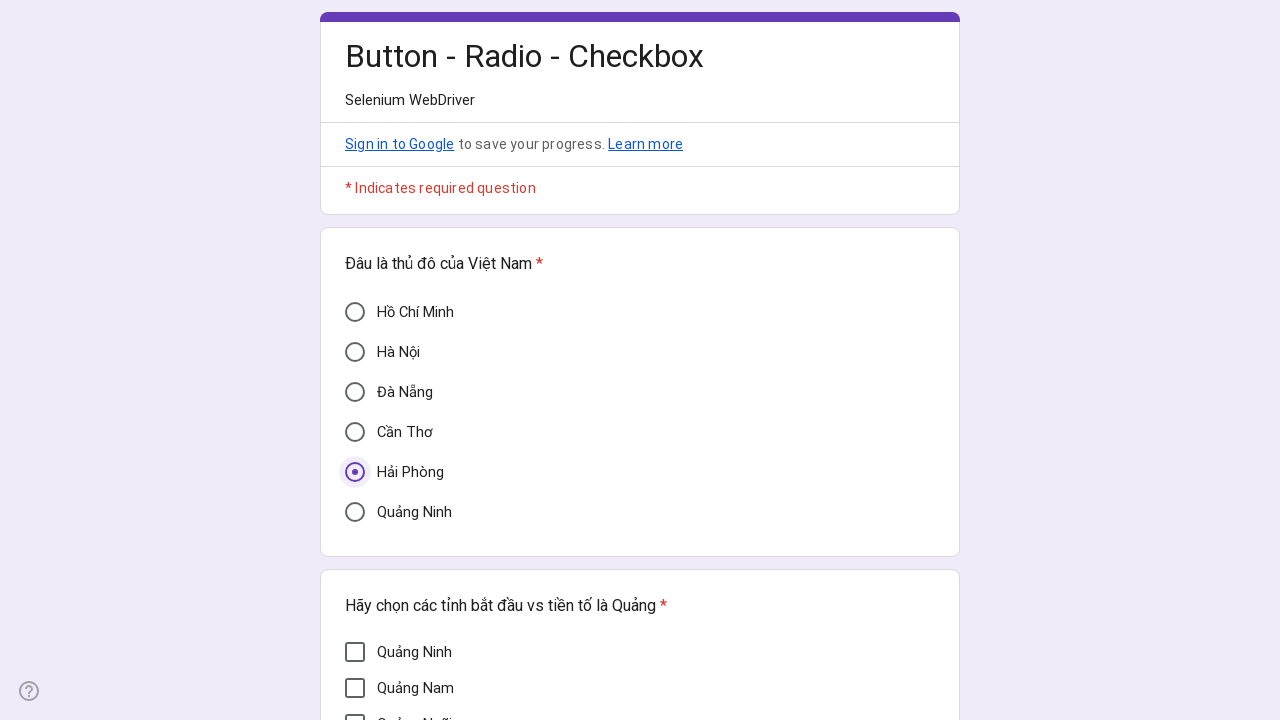

Waited 1000ms for Hải Phòng selection to register
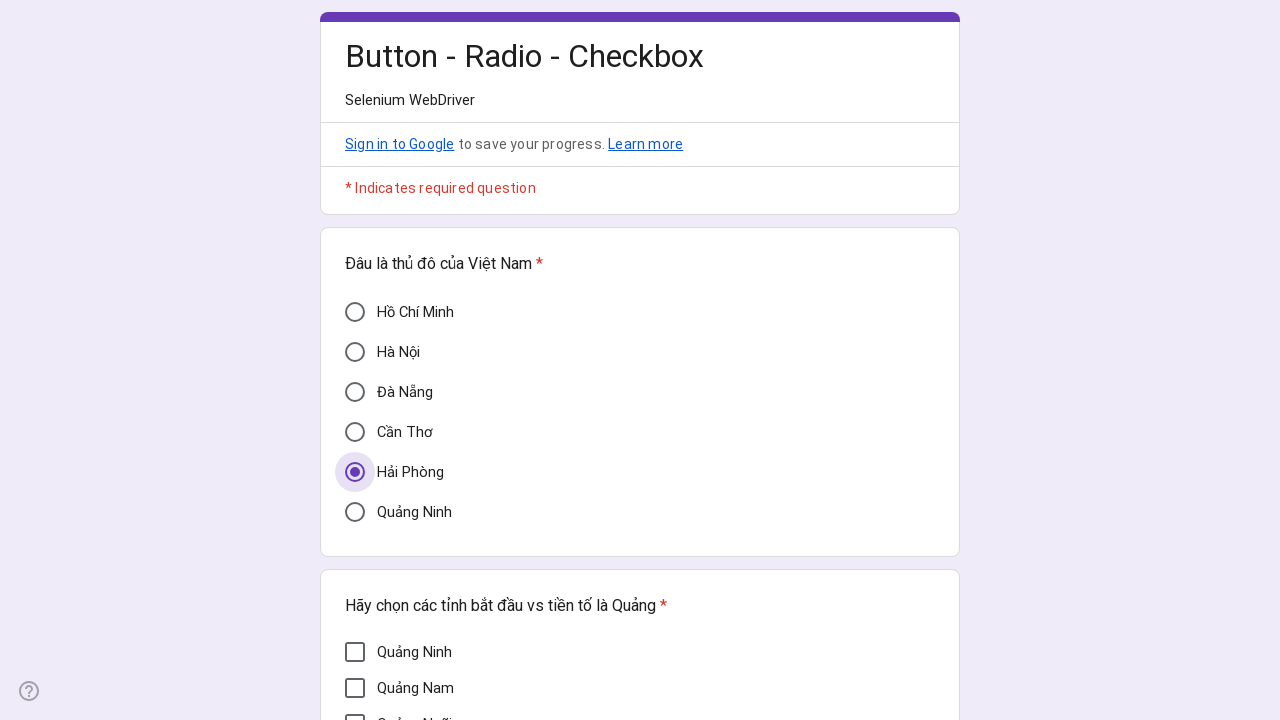

Clicked Quảng Nam checkbox at (355, 688) on div[aria-label='Quảng Nam']
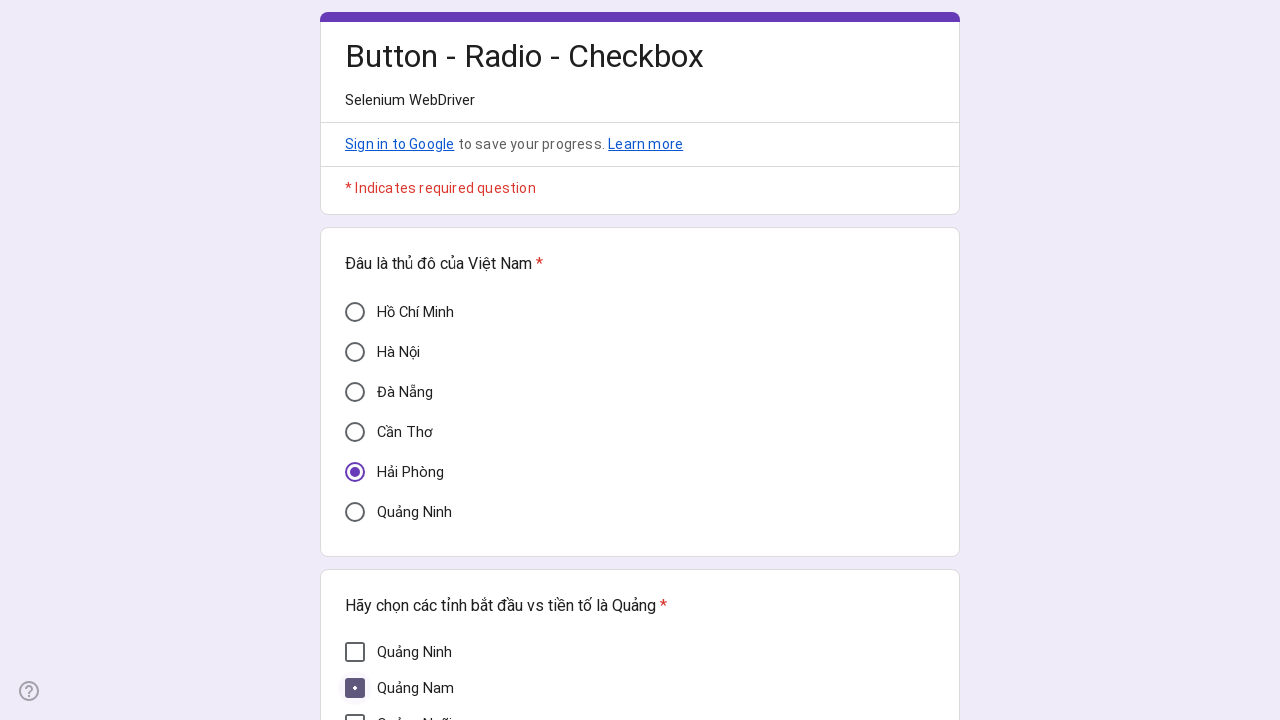

Waited 1000ms for Quảng Nam selection to register
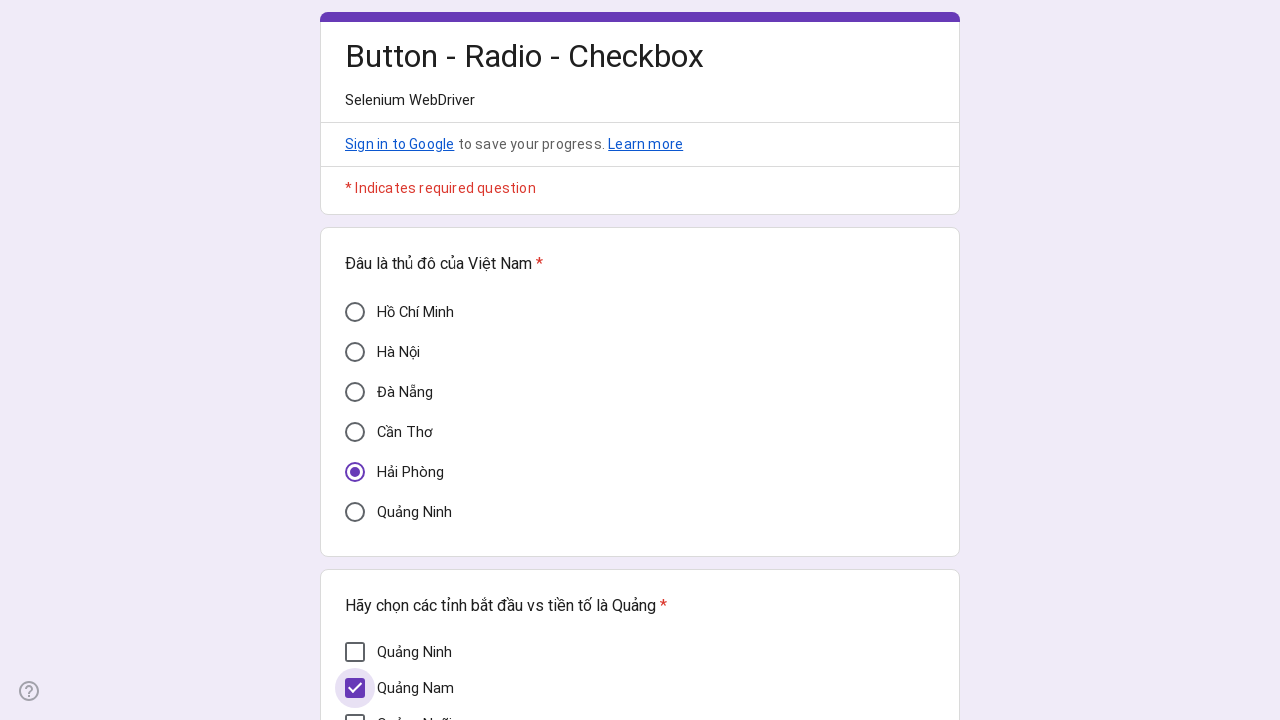

Clicked Quảng Bình checkbox at (355, 411) on div[aria-label='Quảng Bình']
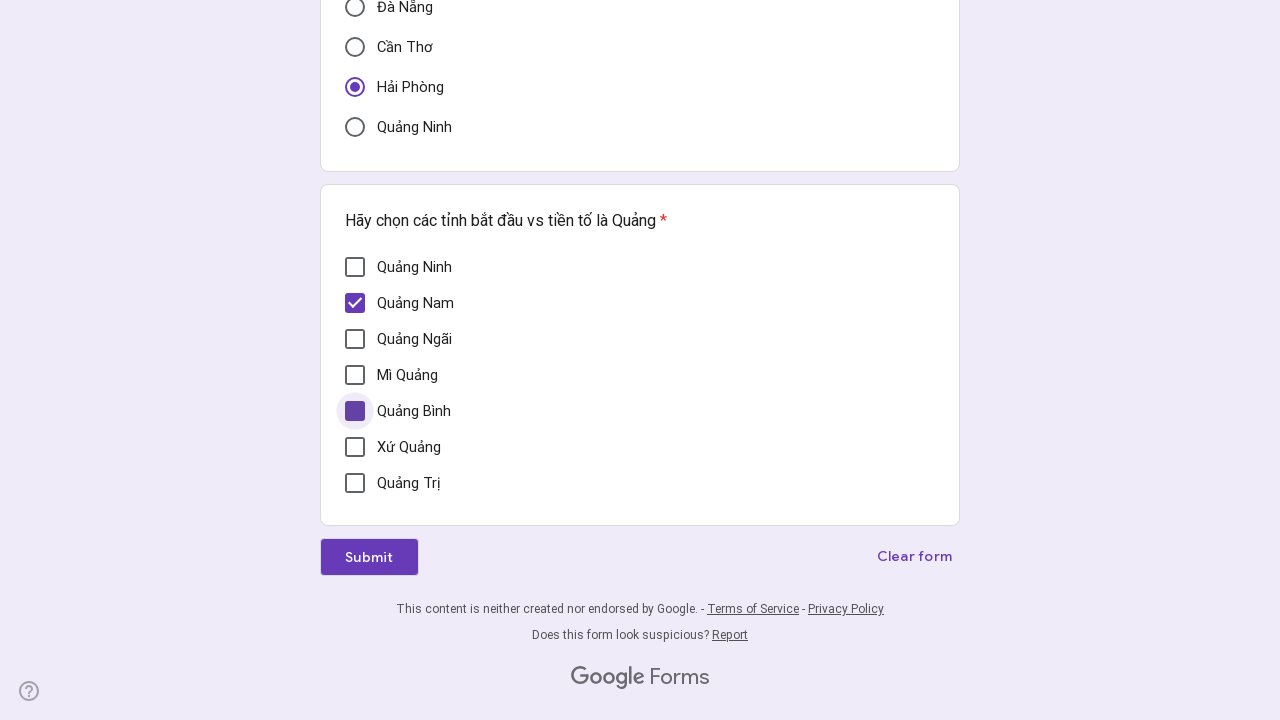

Waited 1000ms for Quảng Bình selection to register
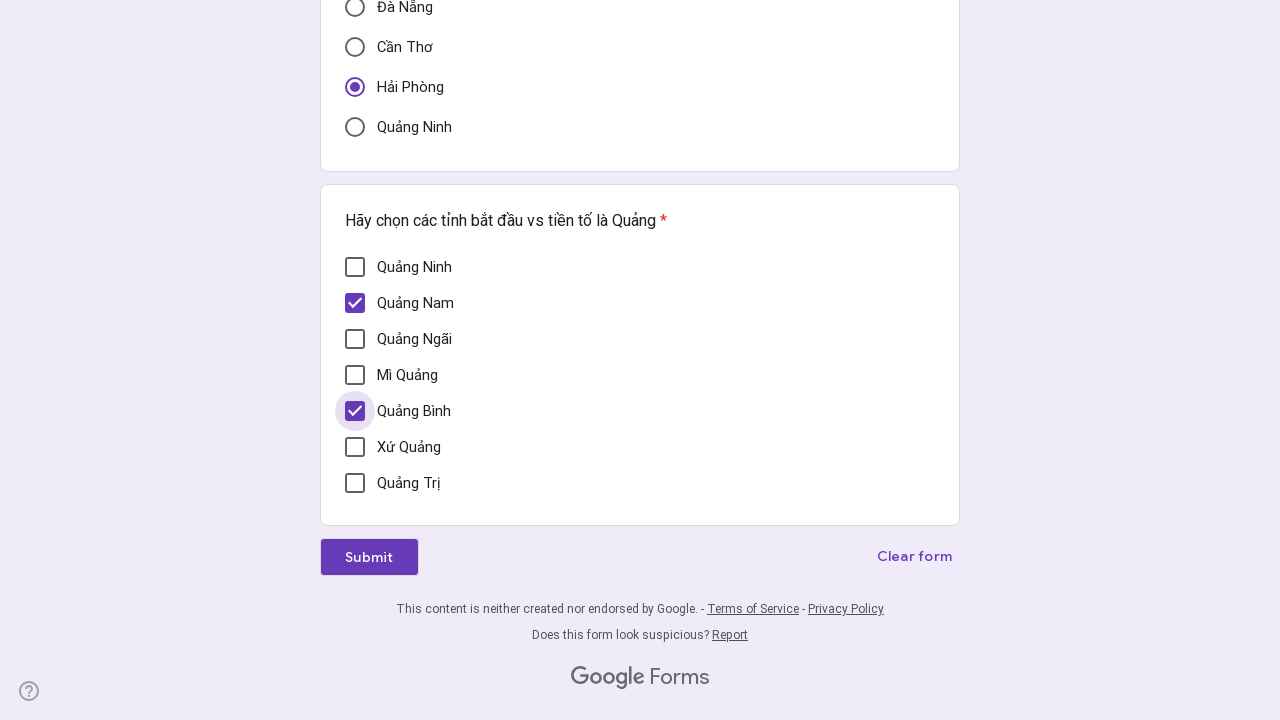

Verified Hải Phòng radio button is now checked
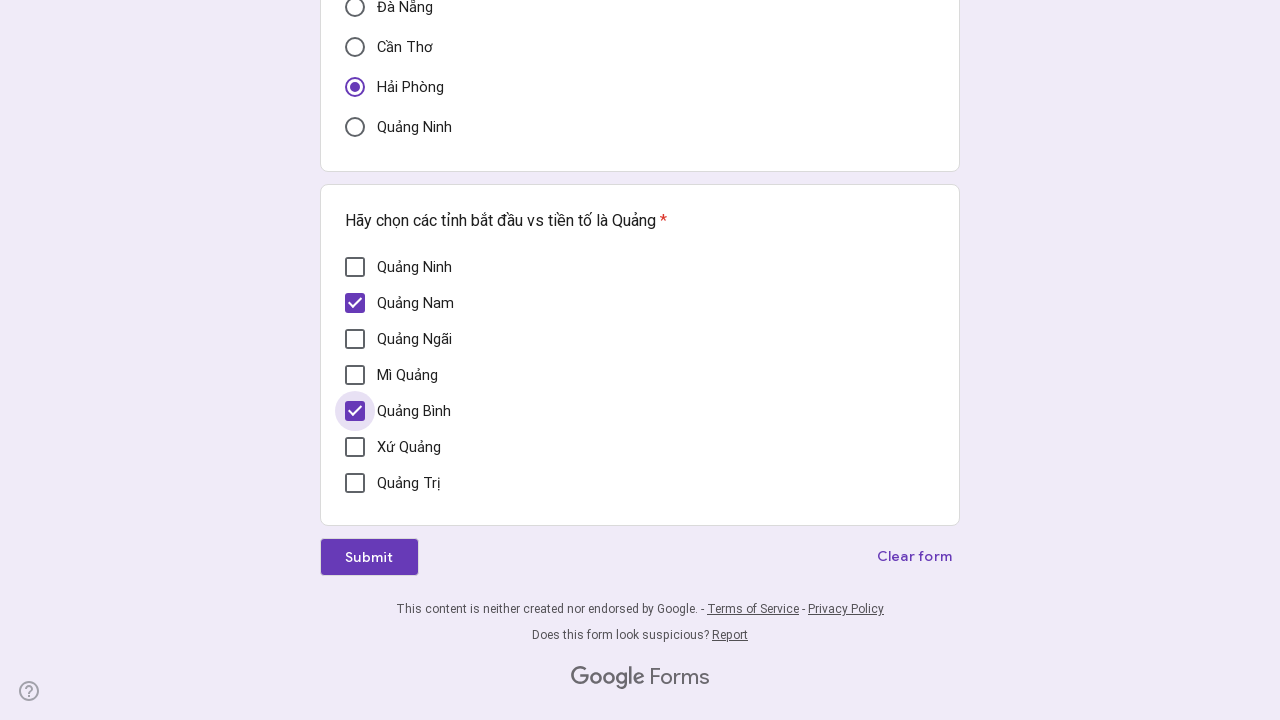

Verified Quảng Nam checkbox is now checked
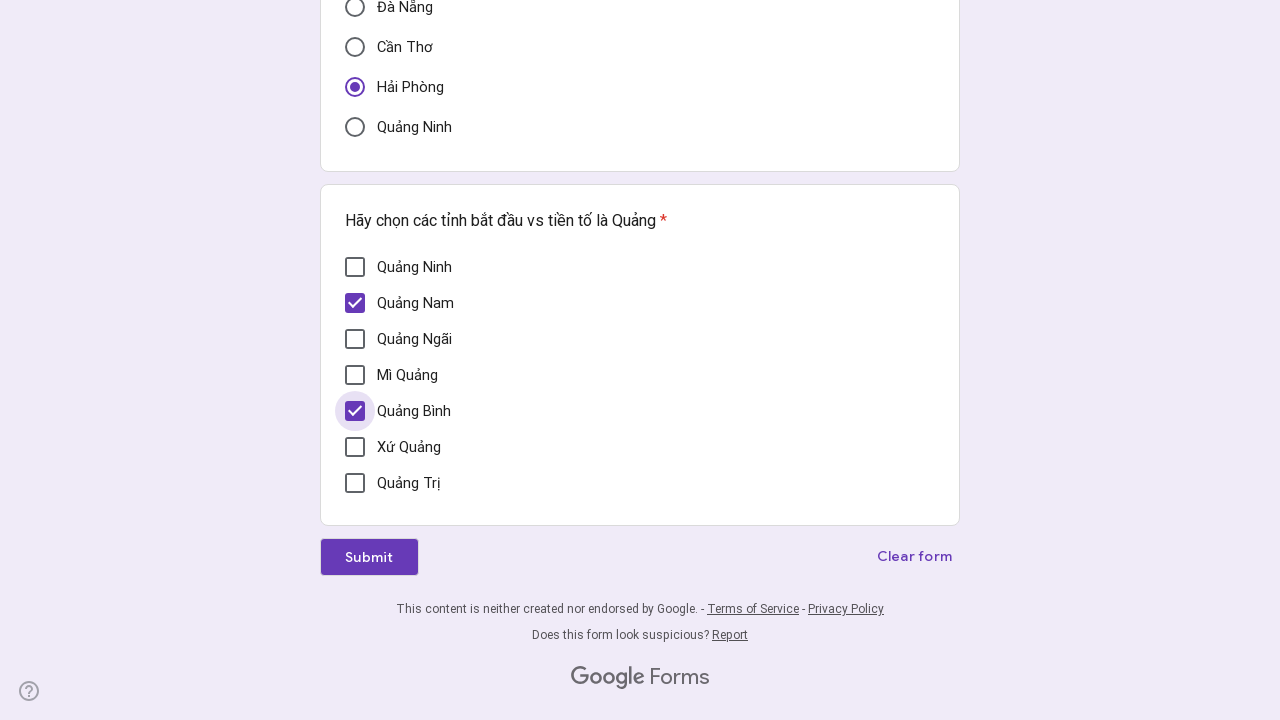

Verified Quảng Bình checkbox is now checked
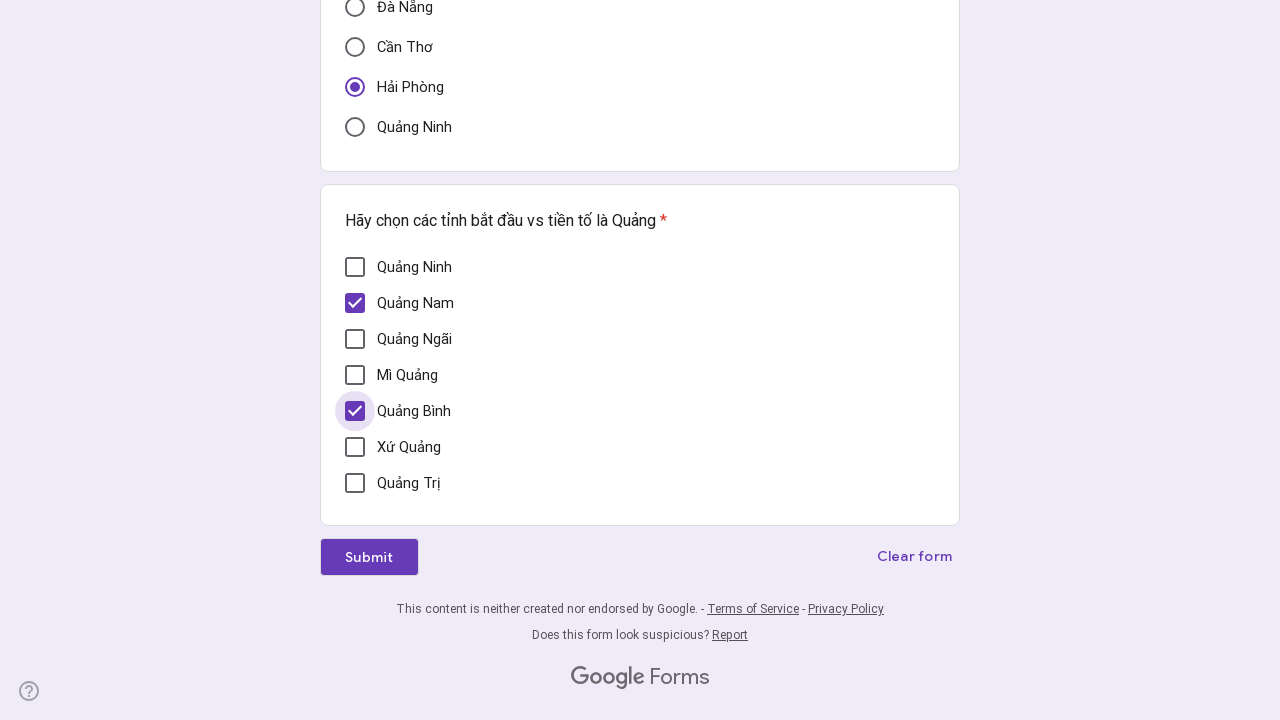

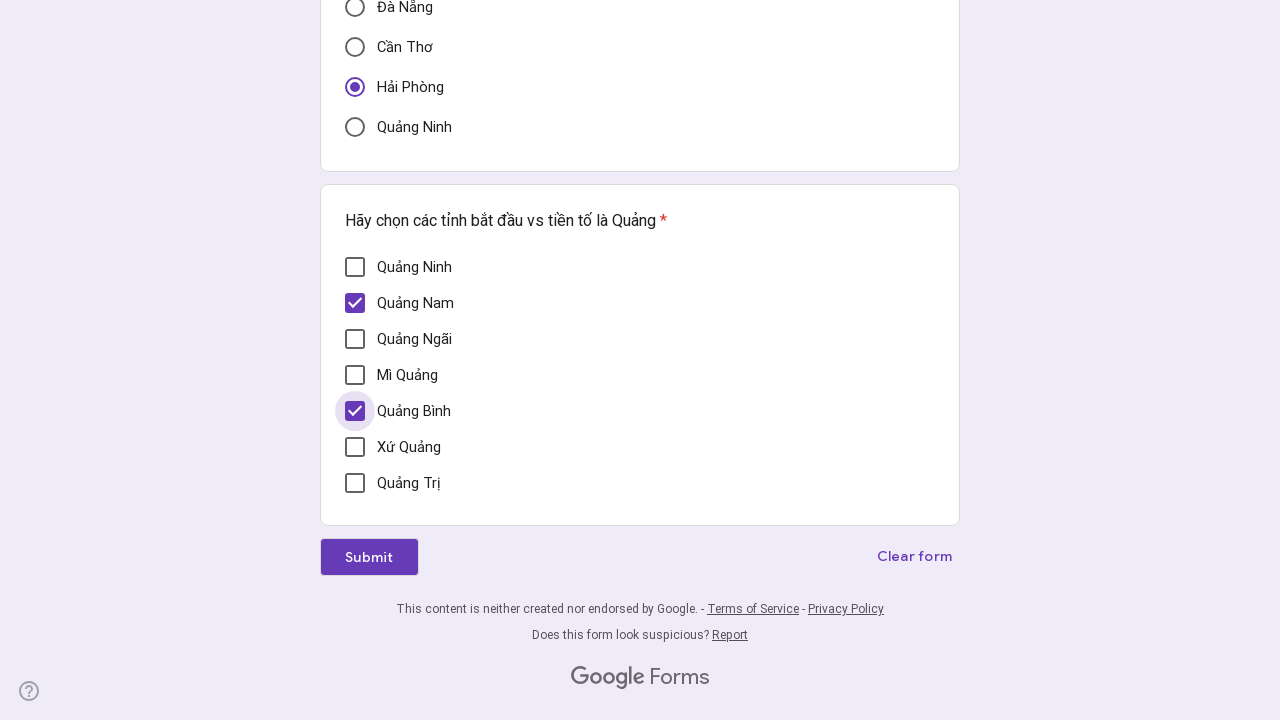